Verifies that the primary navigation menu contains links to "about us", "careers", "contacts", and "#zionstories" pages.

Starting URL: https://devzion.com/

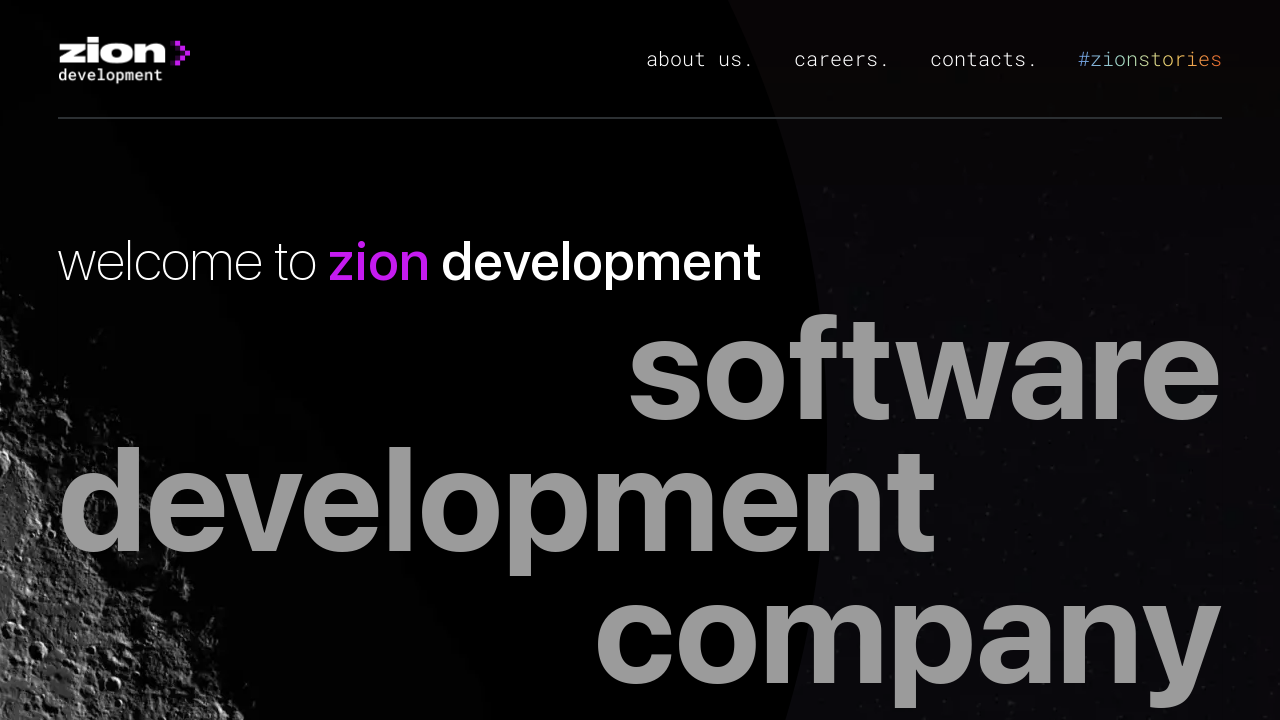

Primary navigation menu loaded
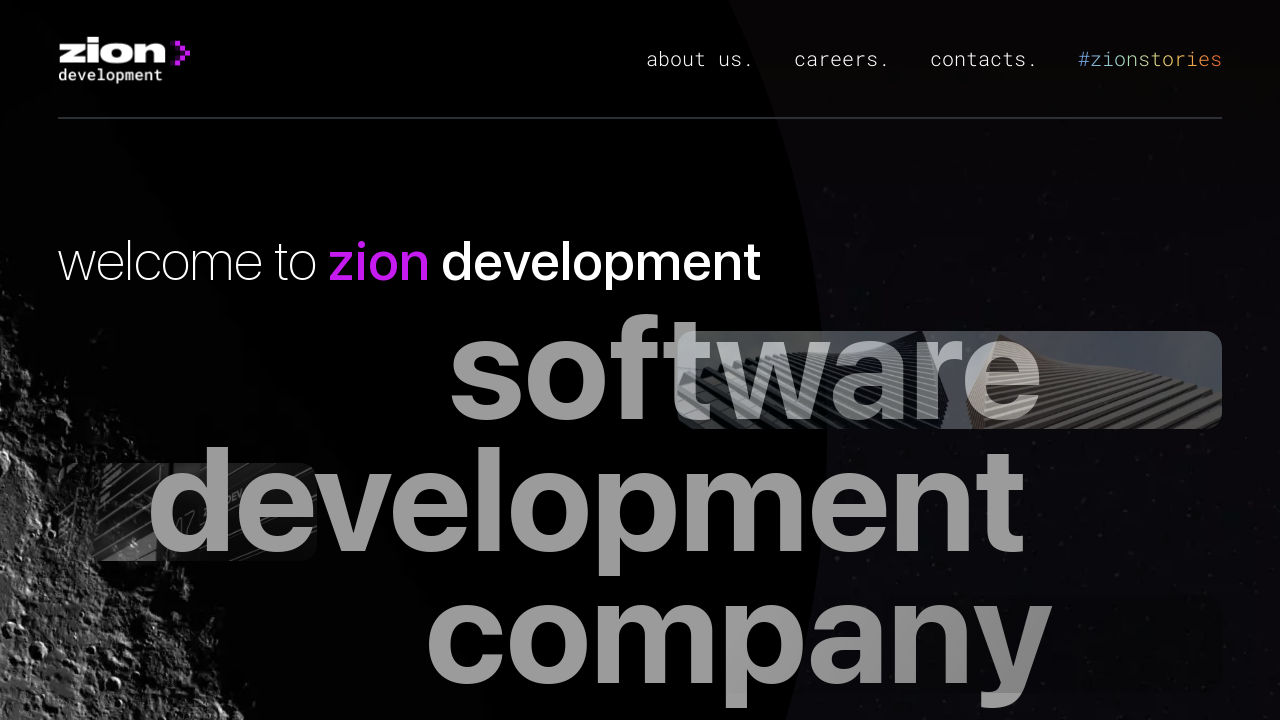

Verified 'about us' link is present in primary navigation menu
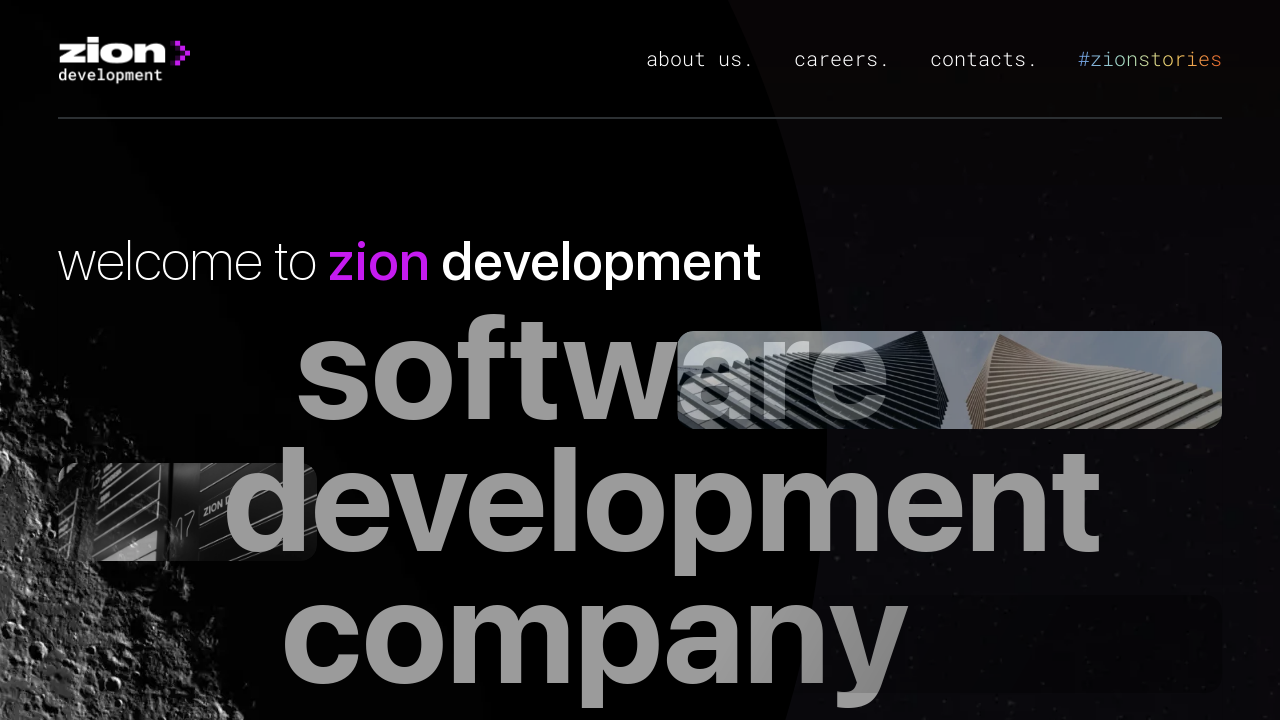

Verified 'careers' link is present in primary navigation menu
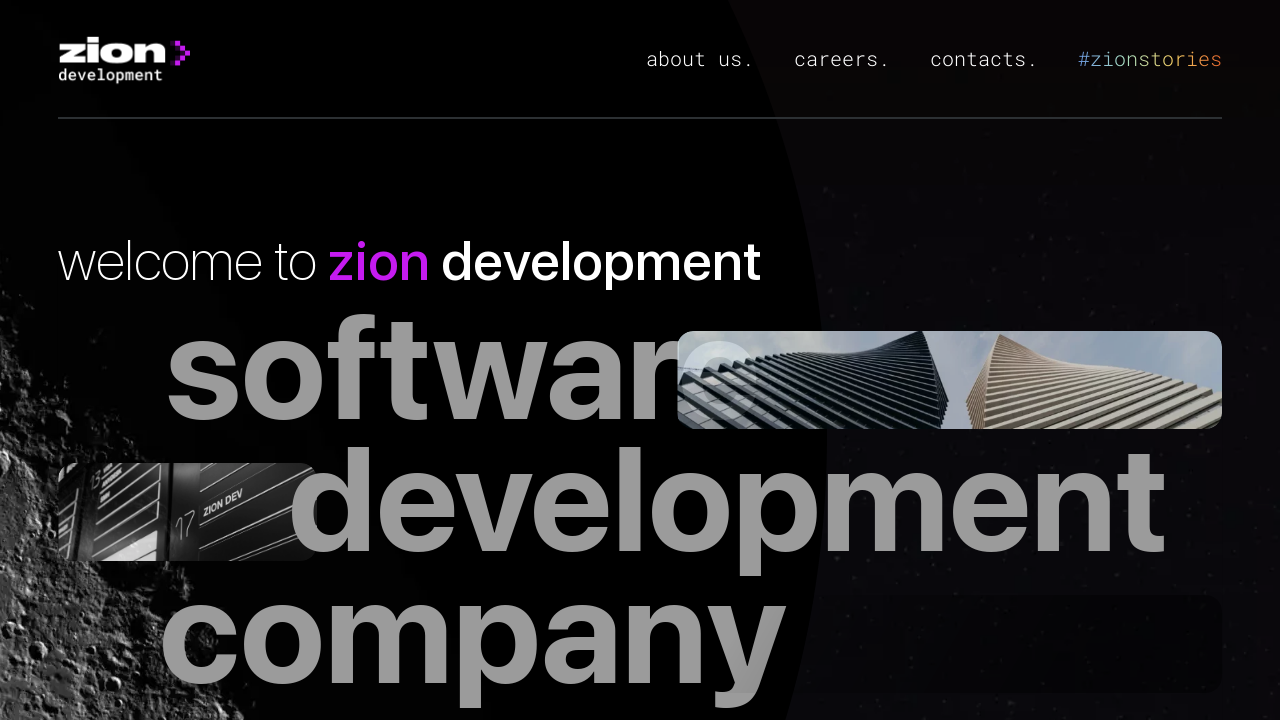

Verified 'contacts' link is present in primary navigation menu
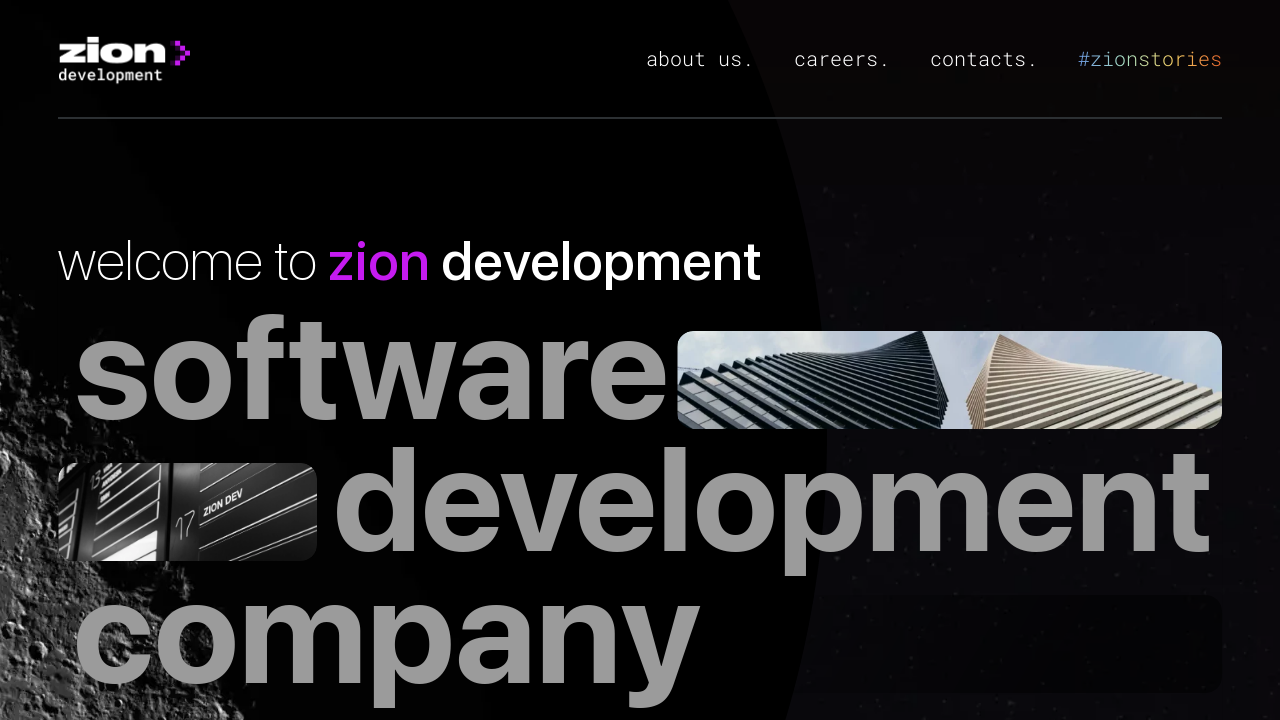

Verified '#zionstories' link is present in primary navigation menu
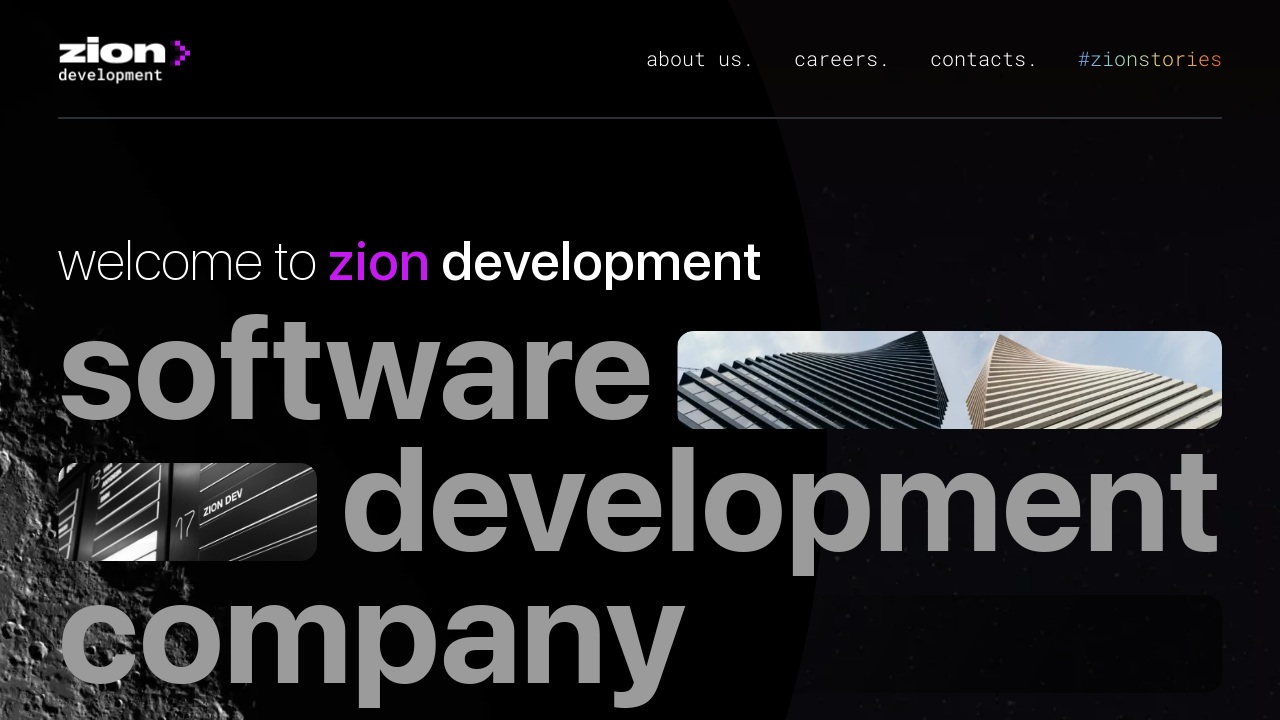

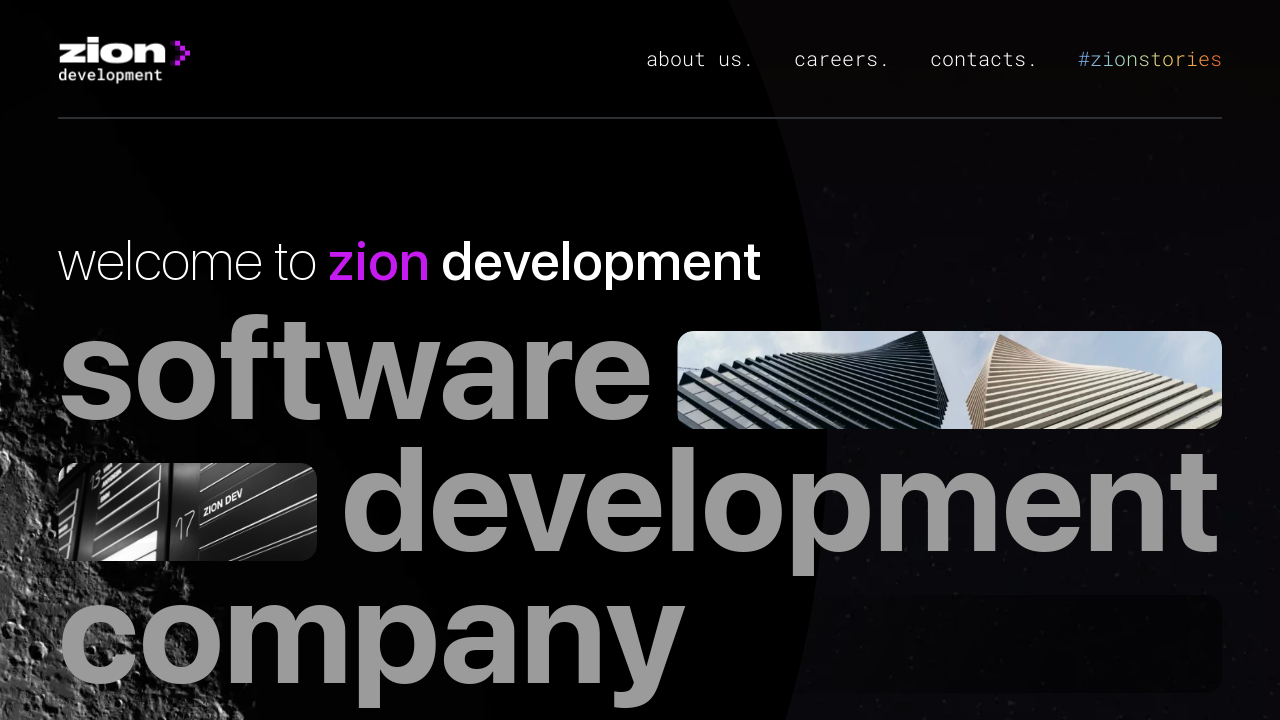